Tests typing text into a full name input field, then clears and retypes with optional chaining pattern

Starting URL: https://letcode.in/edit

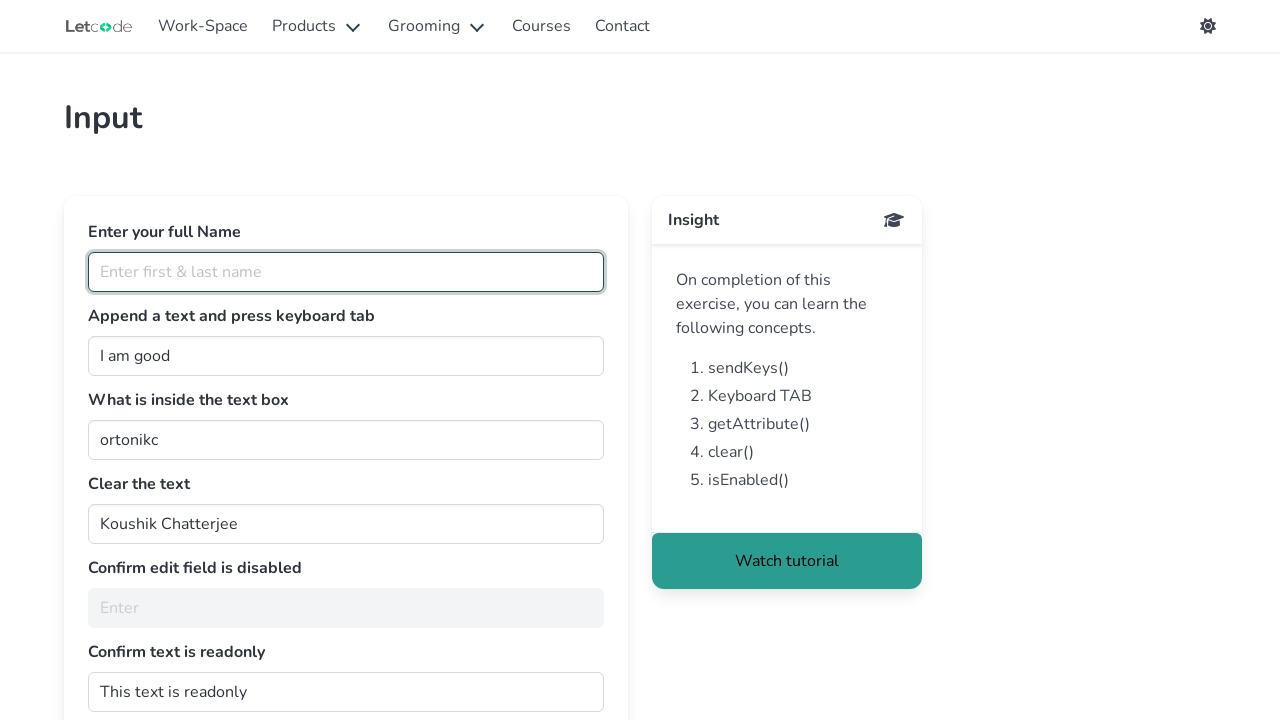

Filled fullName field with 'koushik Chatterjee' on #fullName
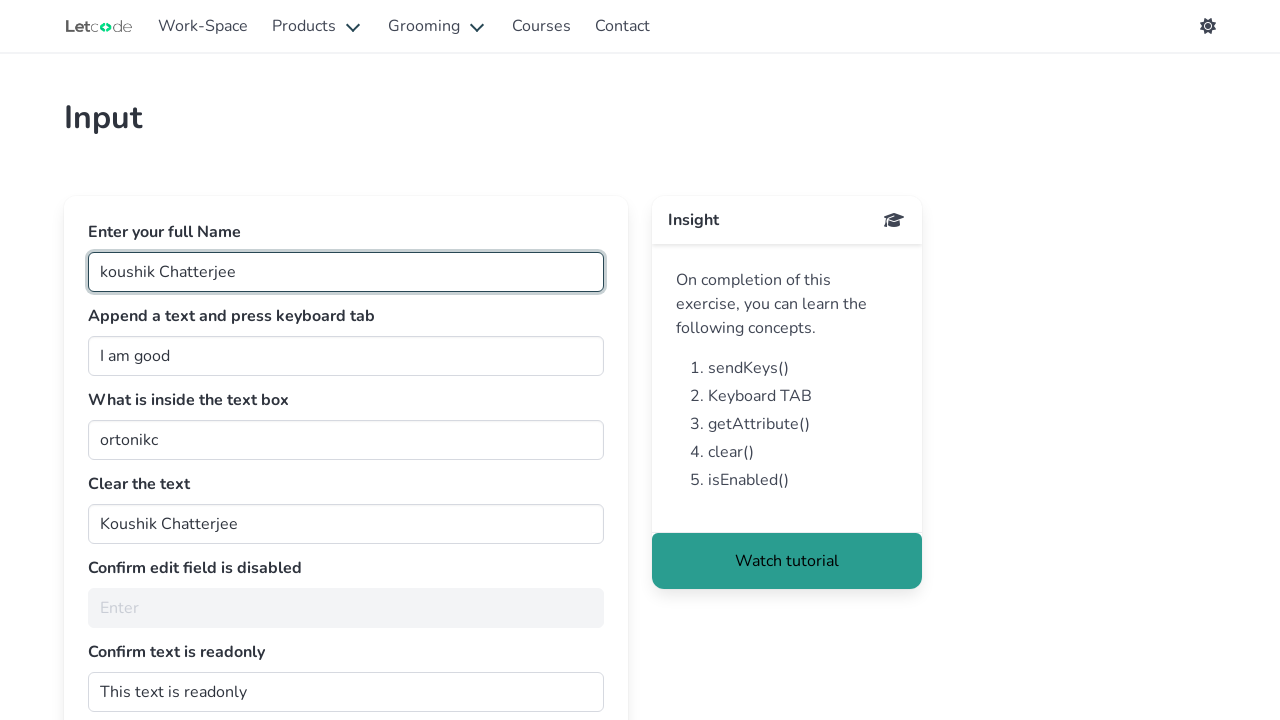

Cleared and retyped fullName field with 'koushik chatterjee' on #fullName
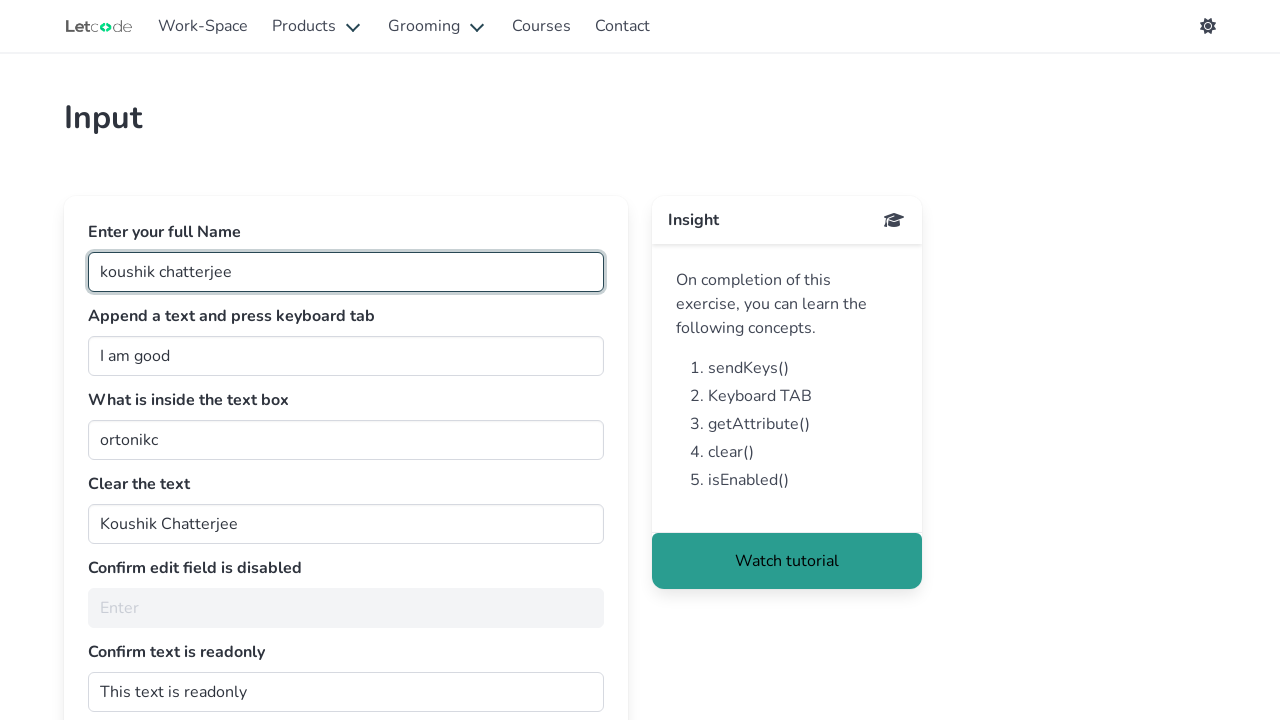

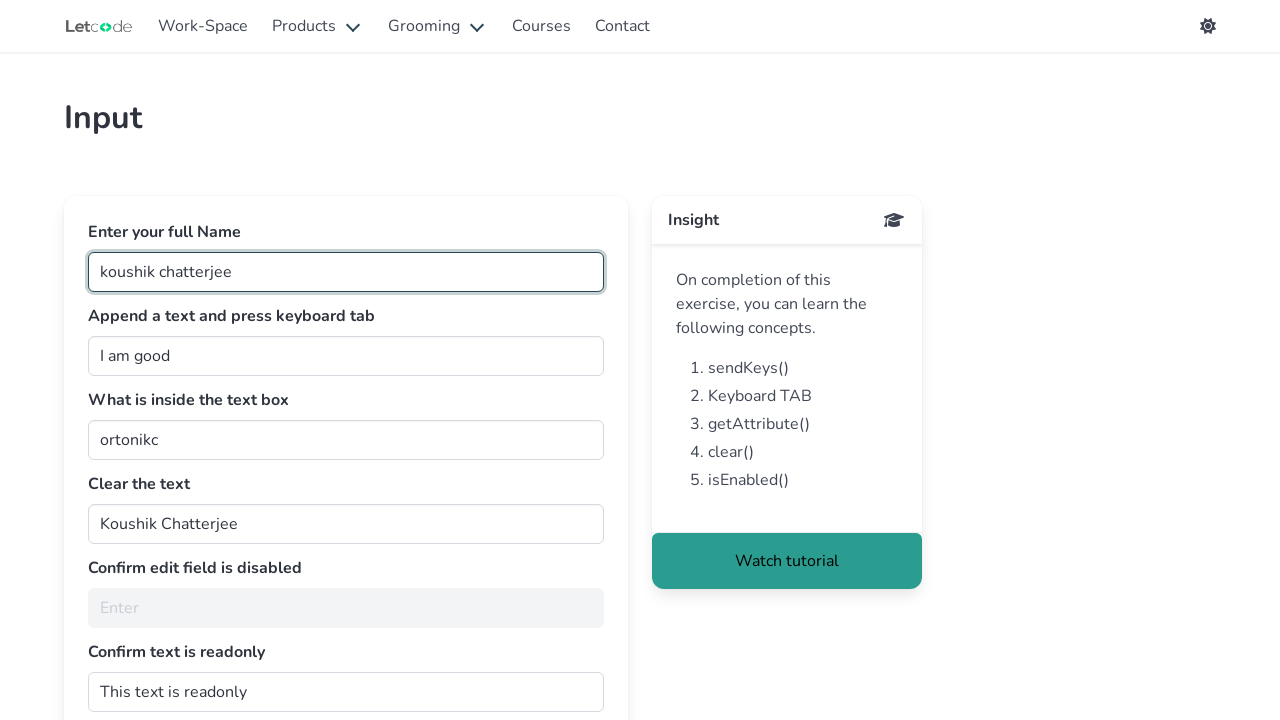